Tests iframe interactions by switching between single and nested iframes, filling text inputs in each frame

Starting URL: http://demo.automationtesting.in/Frames.html

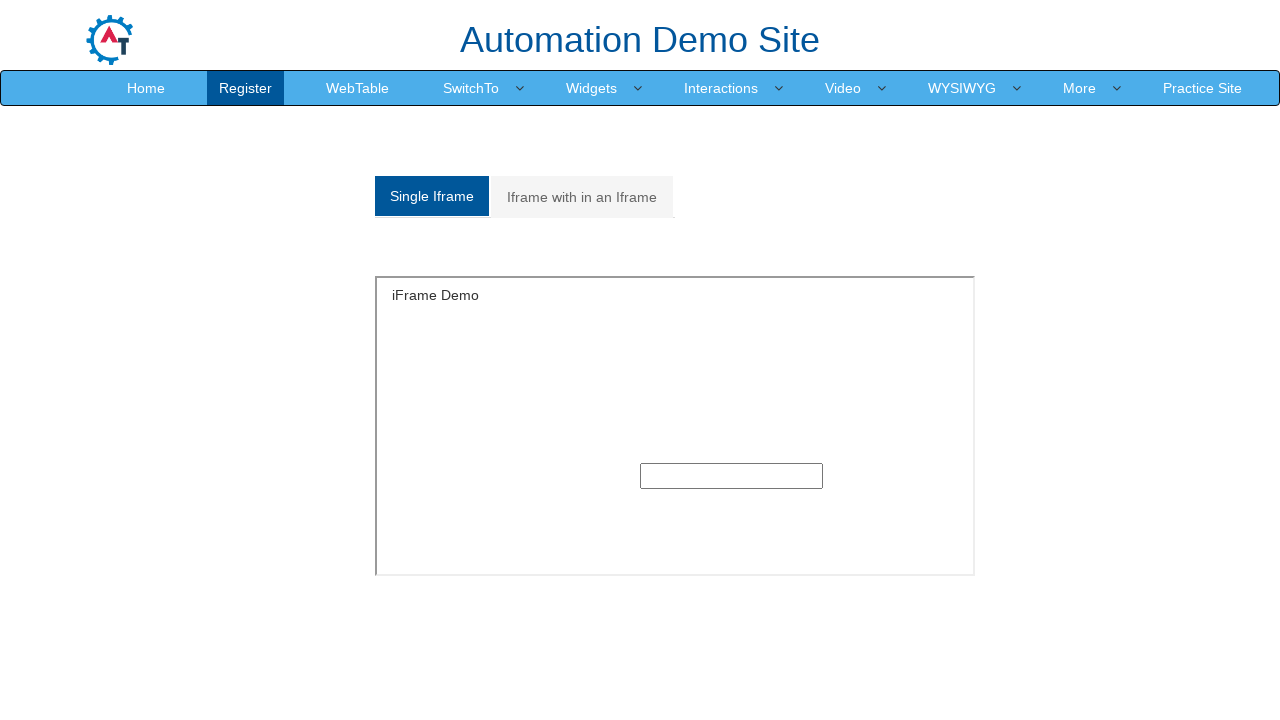

Located single iframe with ID 'singleframe'
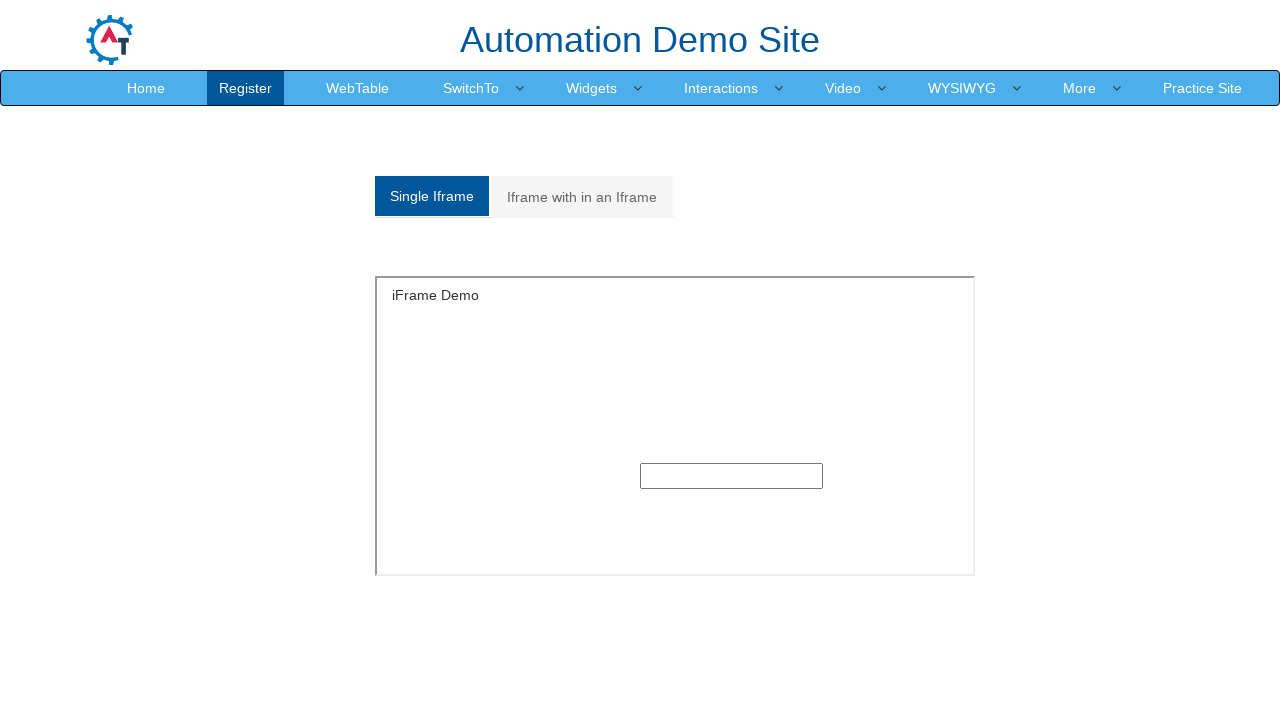

Filled text input in single frame with 'happy' on #singleframe >> internal:control=enter-frame >> input[type='text']
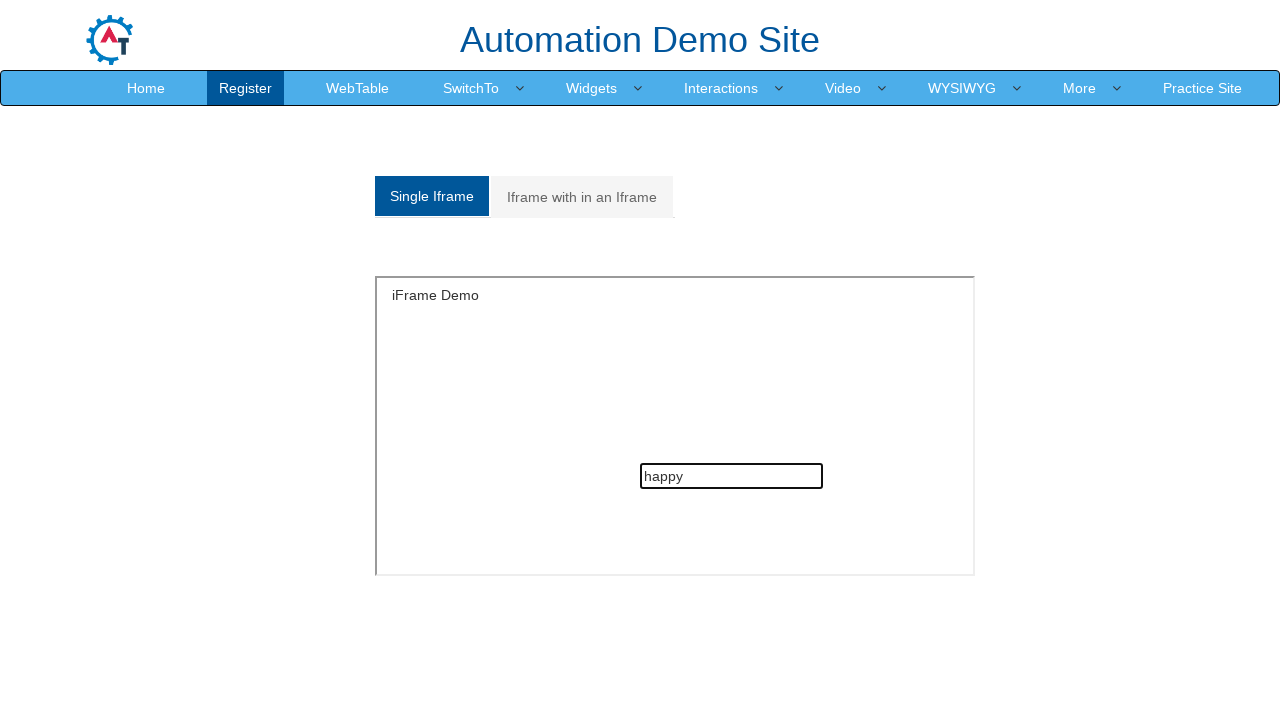

Clicked on 'Iframe with in an Iframe' tab to switch to nested iframe section at (582, 197) on a:has-text('Iframe with in an Iframe')
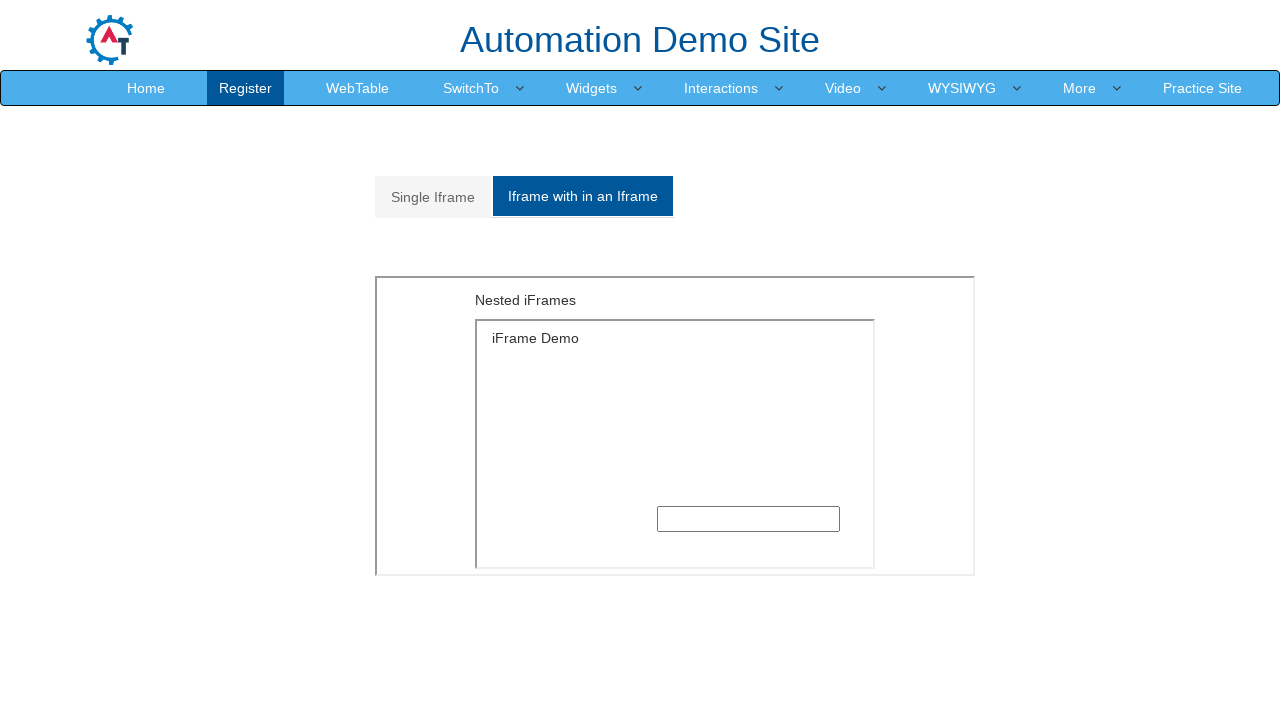

Located outer iframe in nested iframe structure
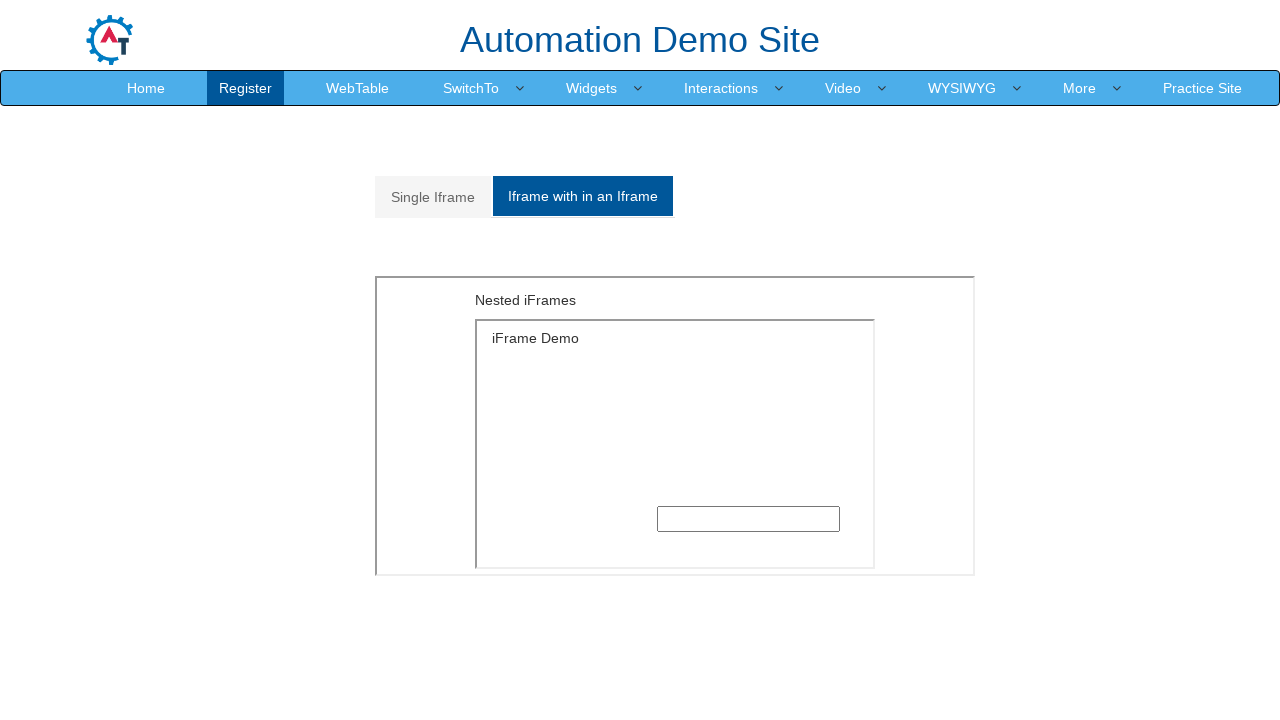

Located inner iframe nested within the outer iframe
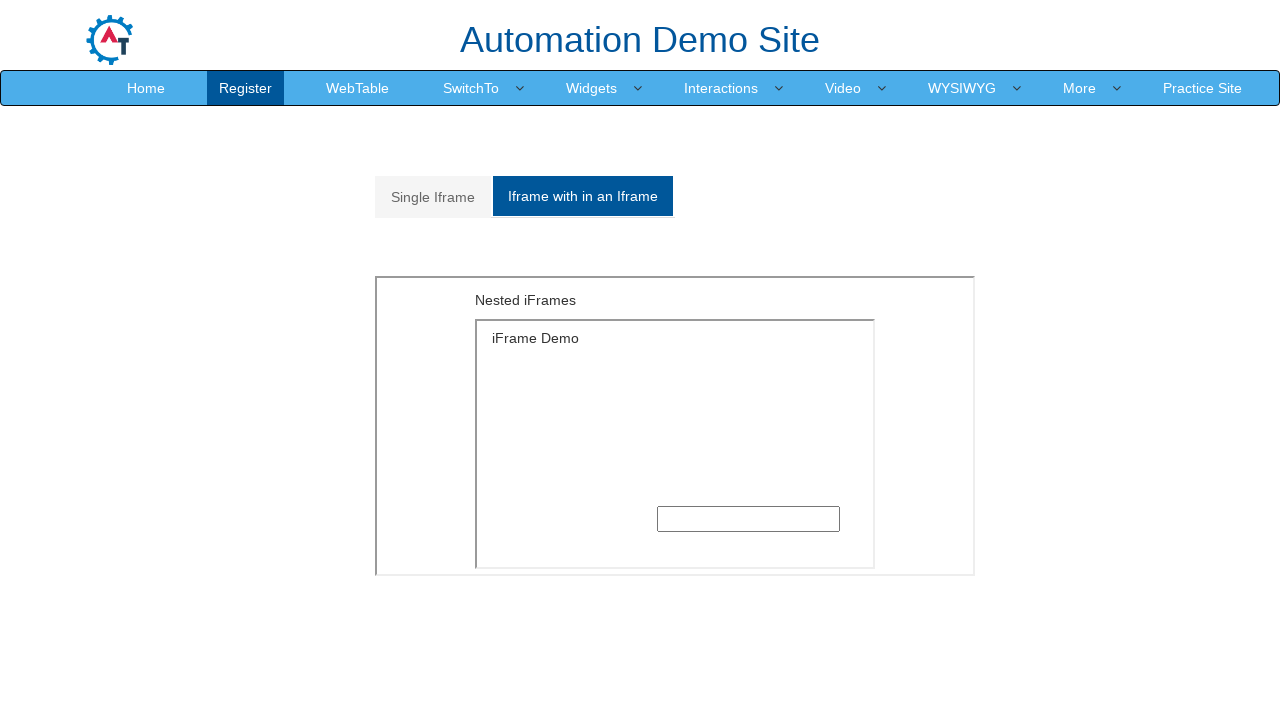

Filled text input in nested inner frame with 'newyear' on xpath=//*[@id='Multiple']/iframe >> internal:control=enter-frame >> xpath=//ifra
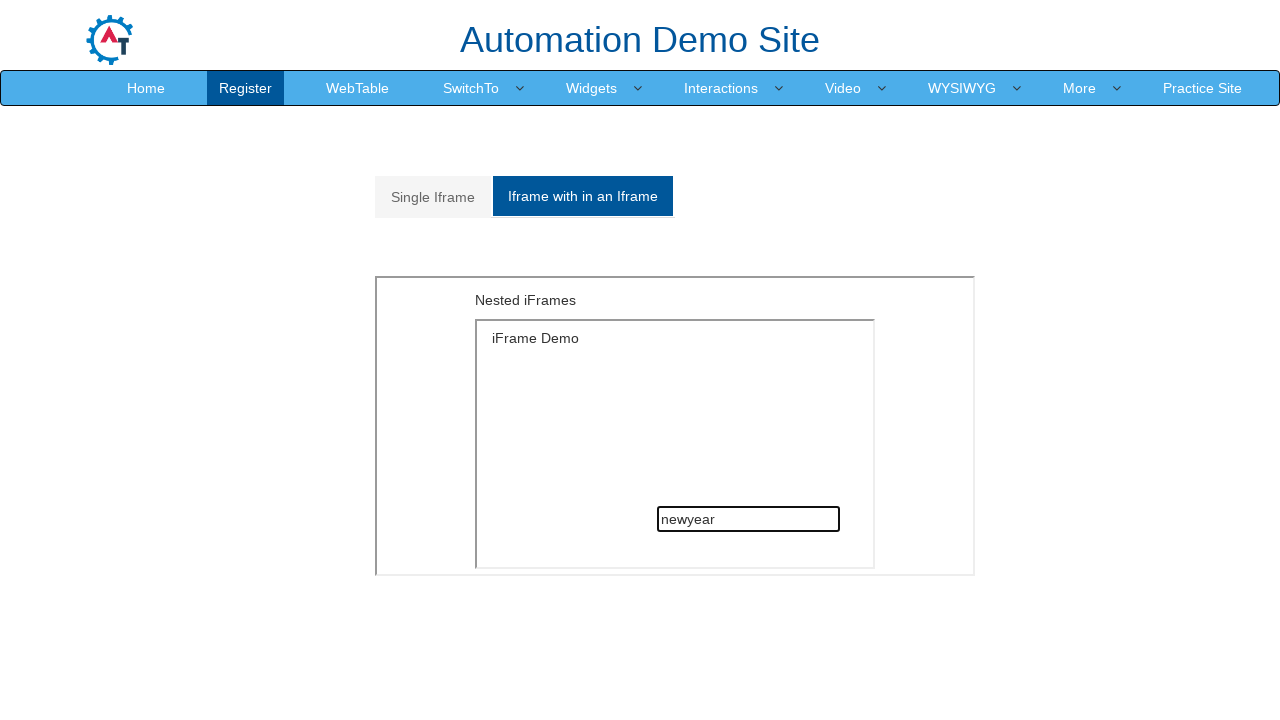

Counted total iframes on page: 9
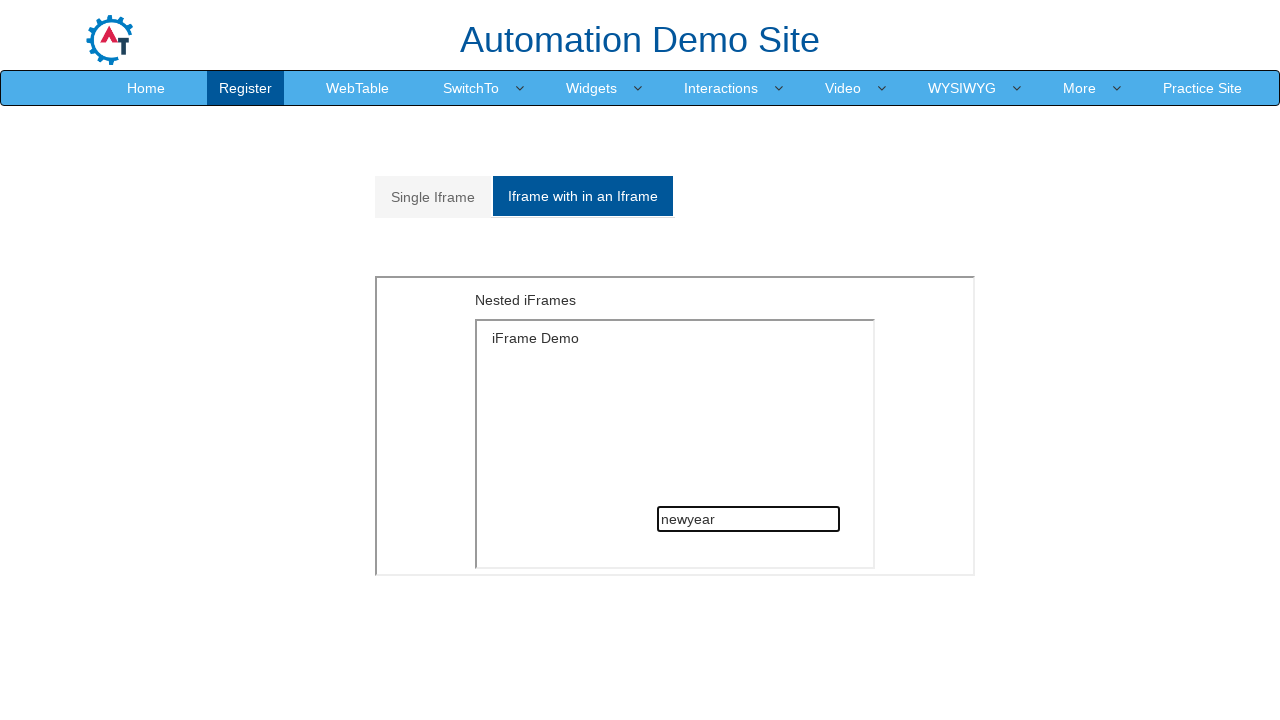

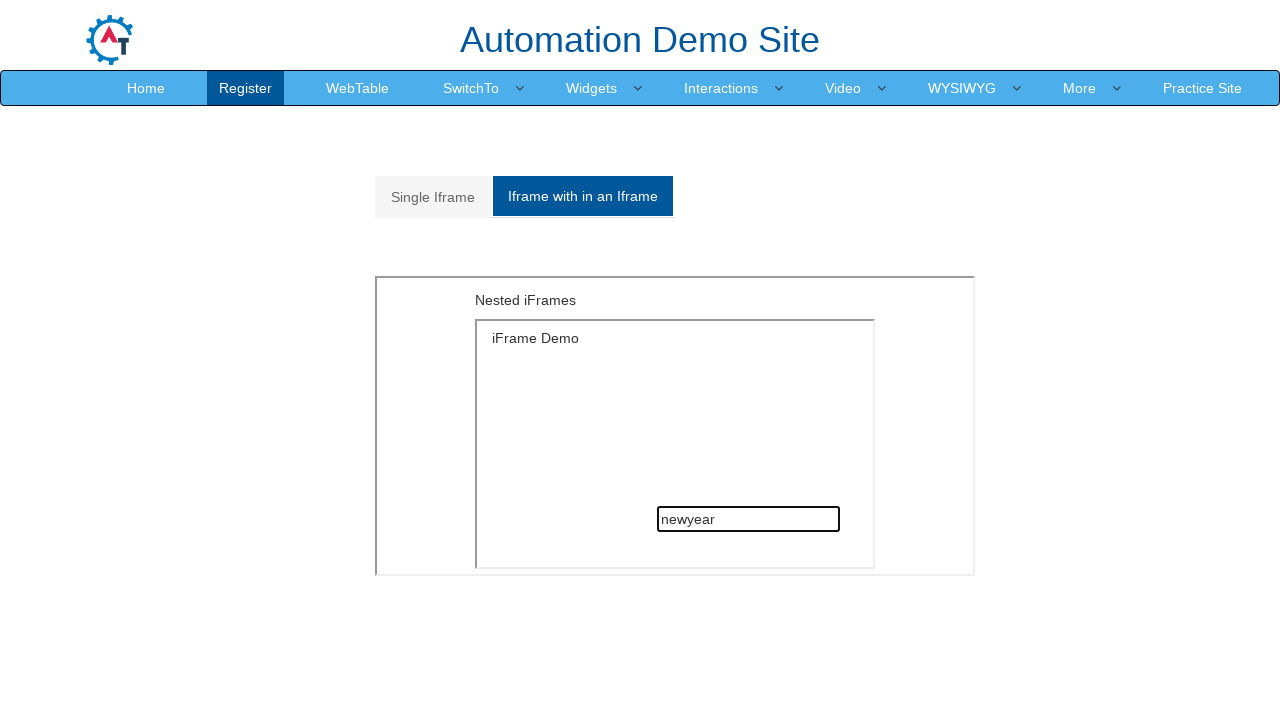